Tests JavaScript prompt functionality in W3Schools Try It editor by entering text in a prompt alert and verifying it appears on the page

Starting URL: https://www.w3schools.com/jsref/tryit.asp?filename=tryjsref_prompt

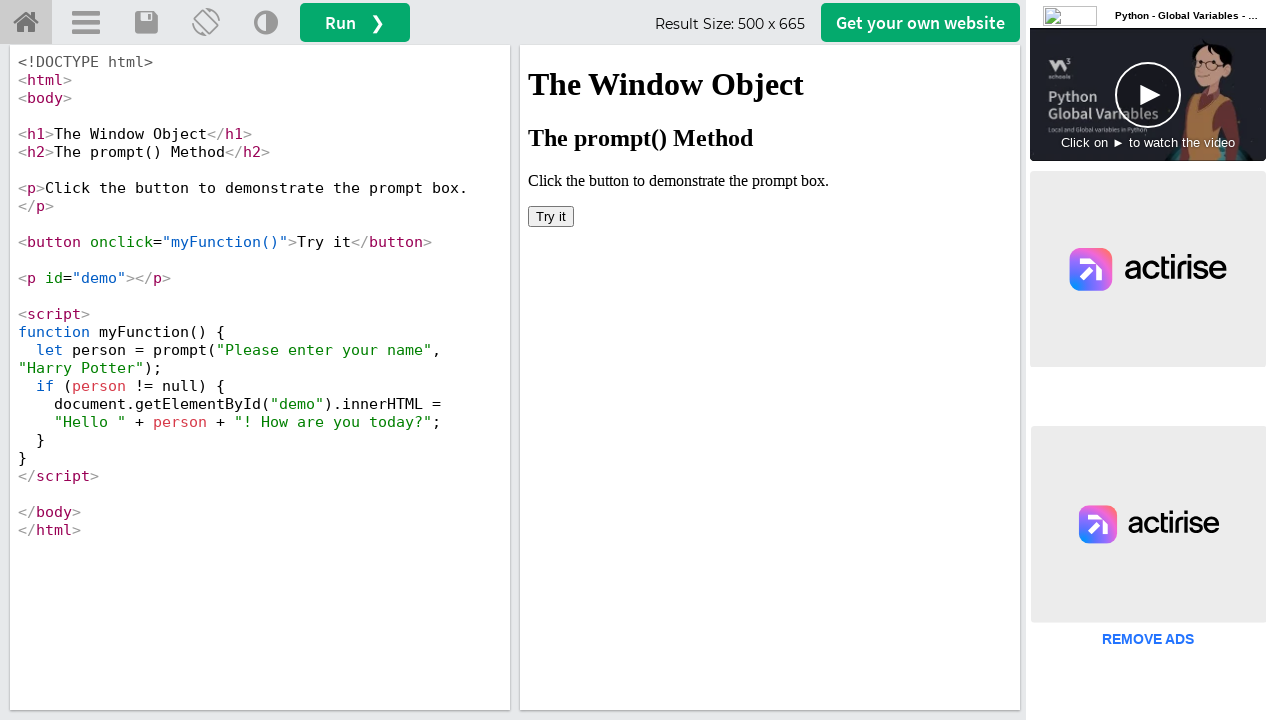

Located iframe with ID 'iframeResult'
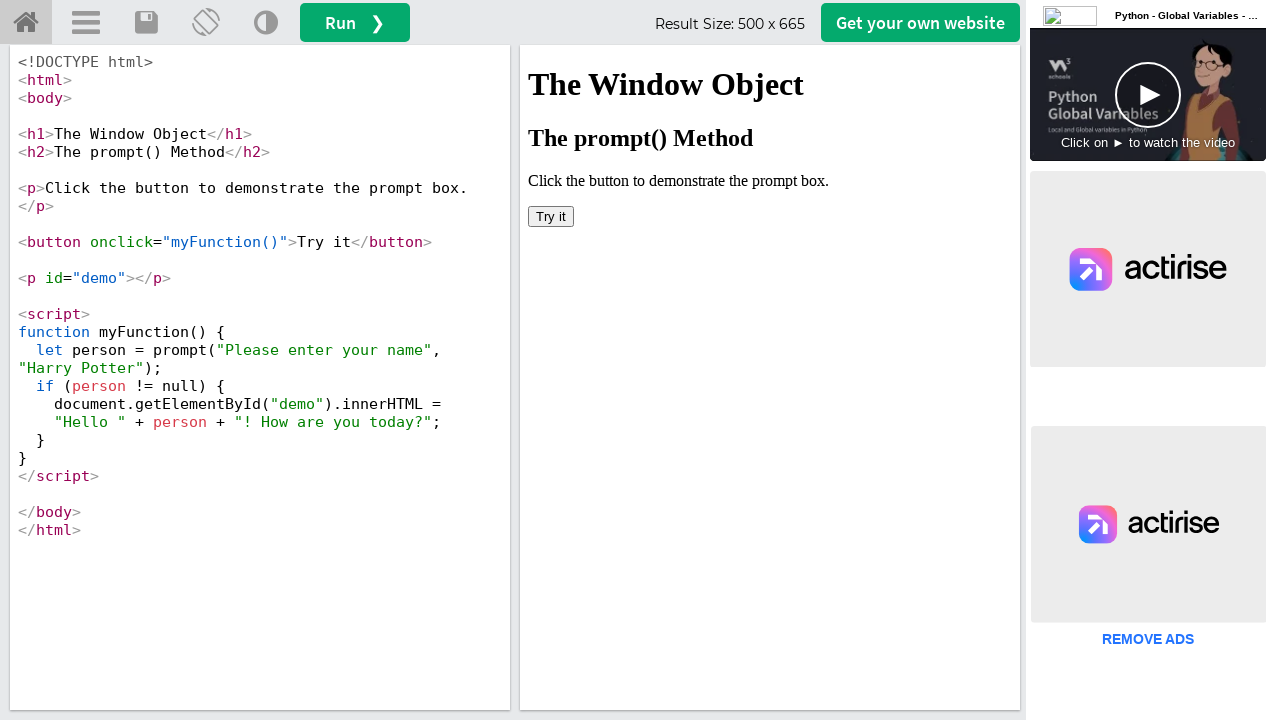

Clicked 'Try it' button to trigger JavaScript prompt at (551, 216) on #iframeResult >> internal:control=enter-frame >> xpath=//button[text()='Try it']
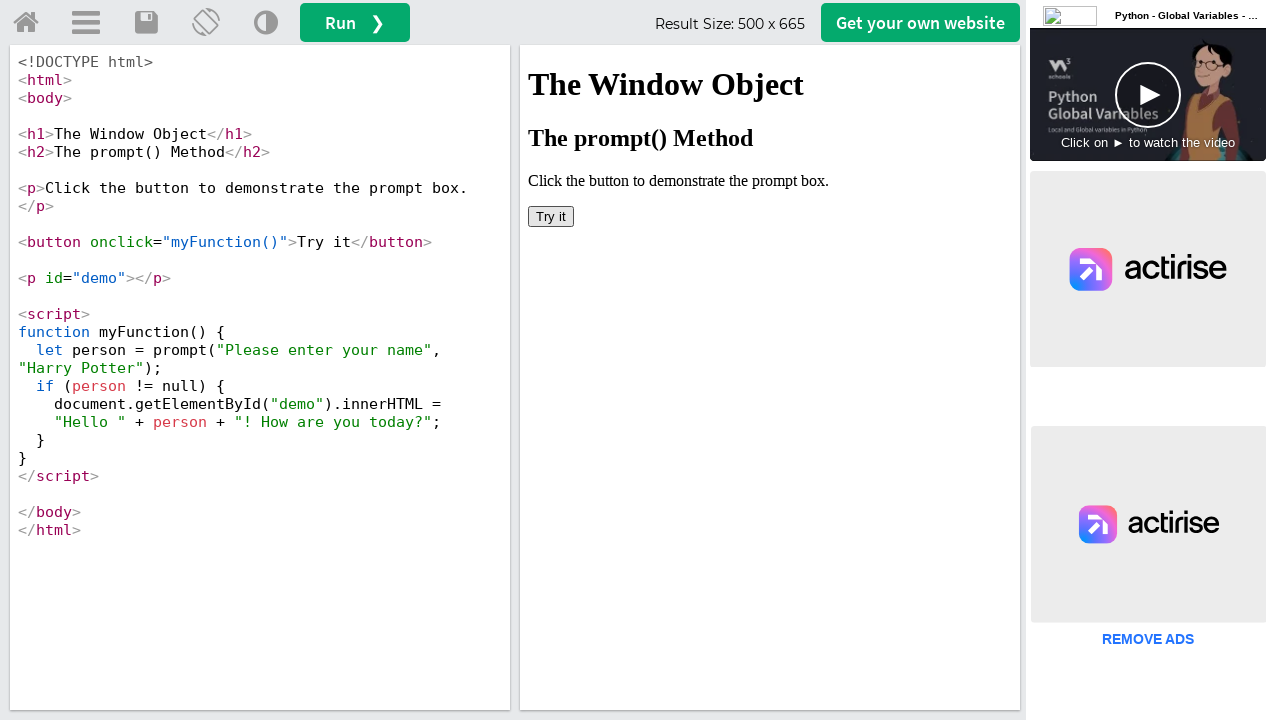

Set up dialog handler to accept prompt with text 'Sabari'
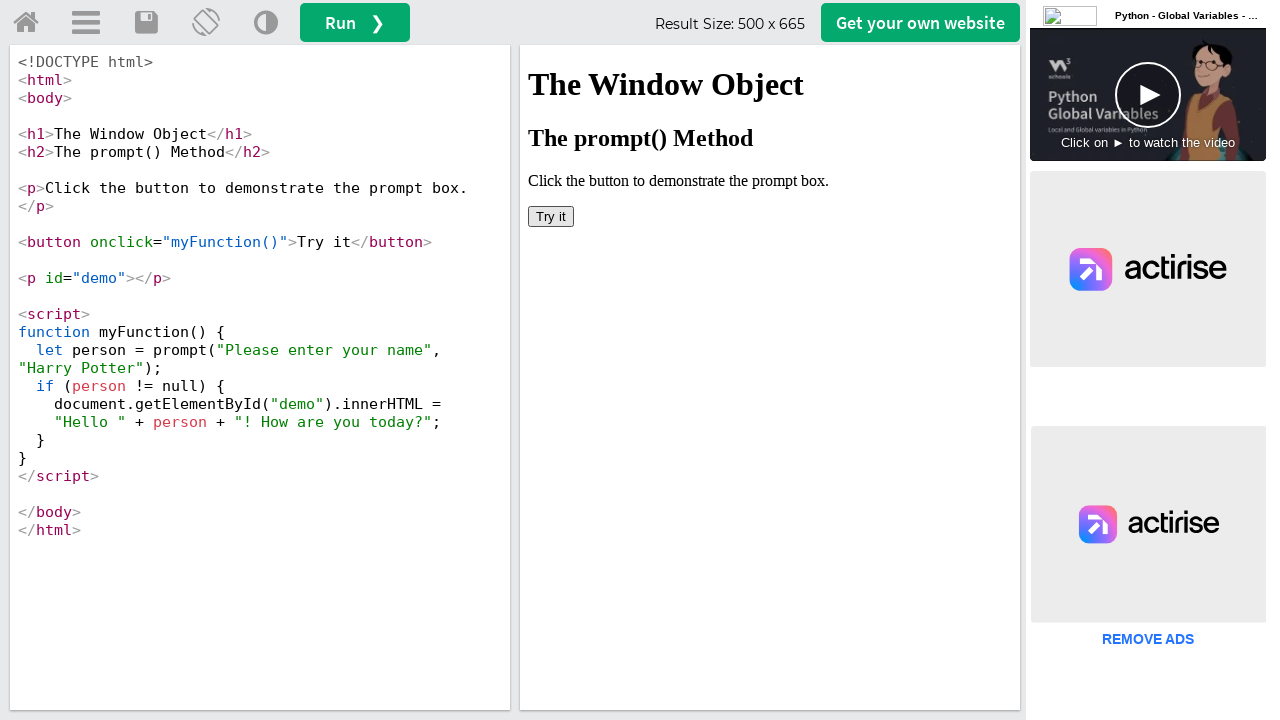

Retrieved text content from demo element
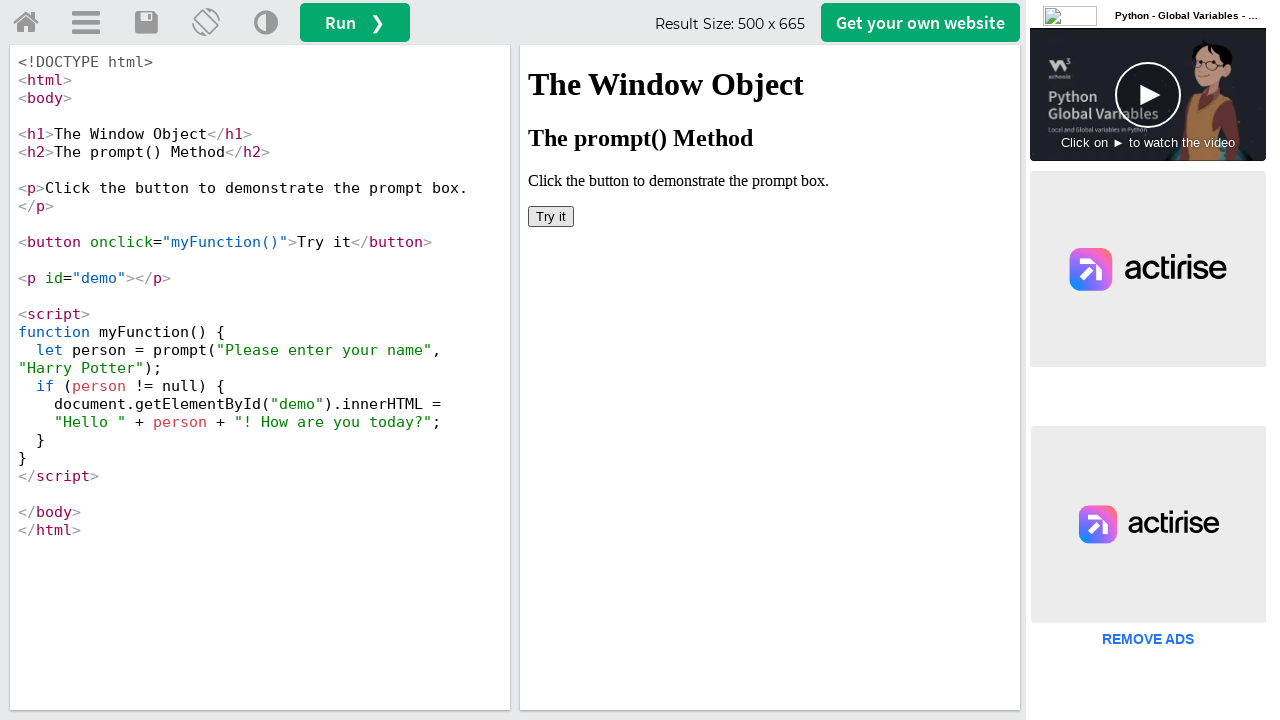

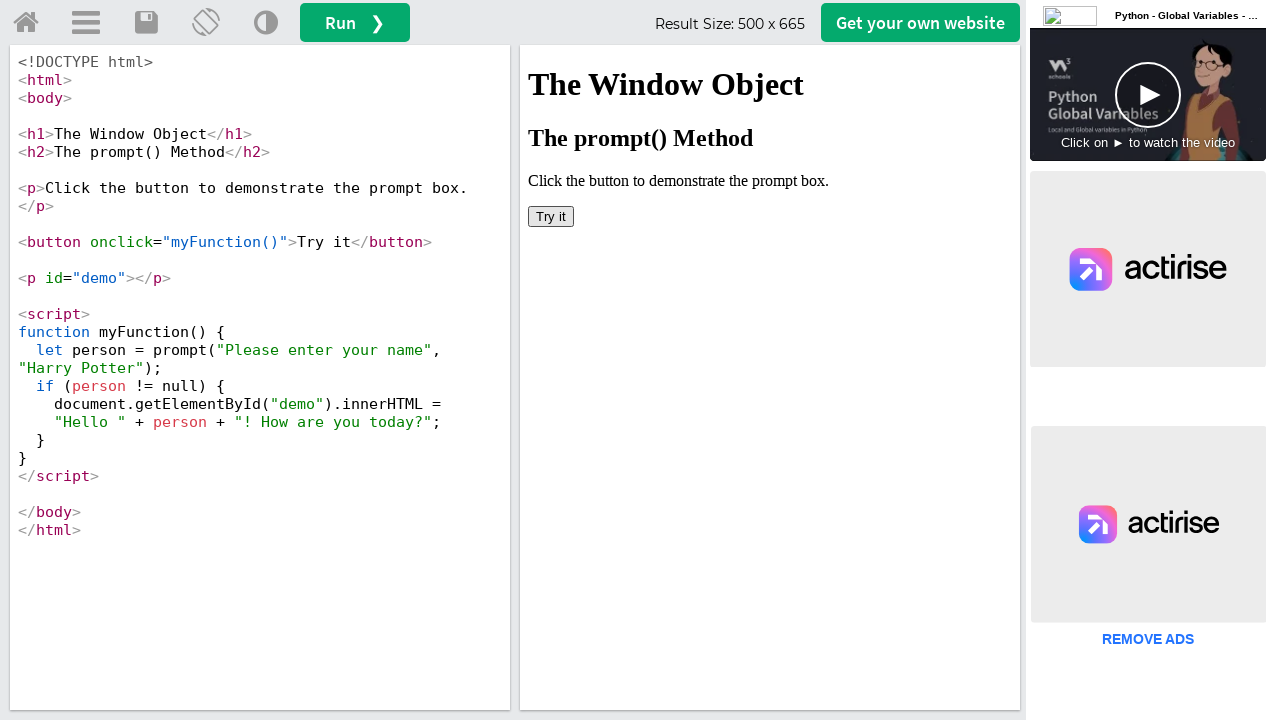